Tests a math problem page by reading two numbers, calculating their sum, selecting the result from a dropdown, and submitting the form

Starting URL: http://suninjuly.github.io/selects1.html

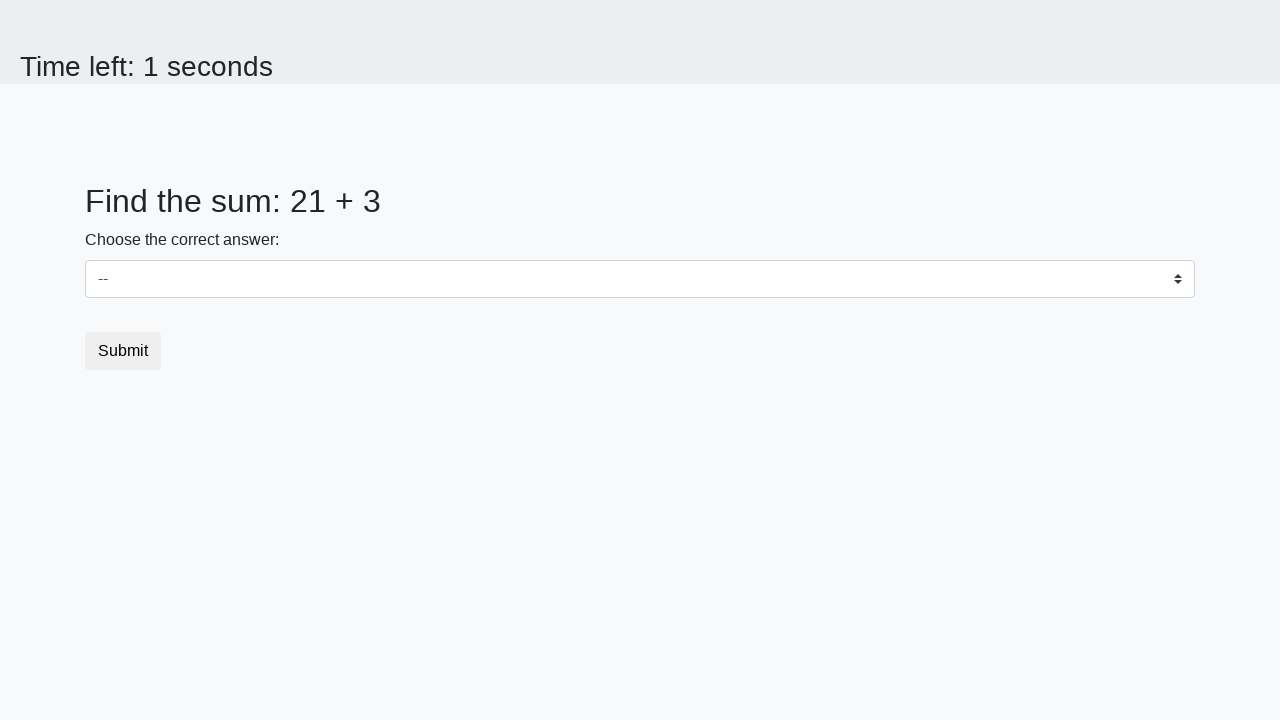

Read first number from the page
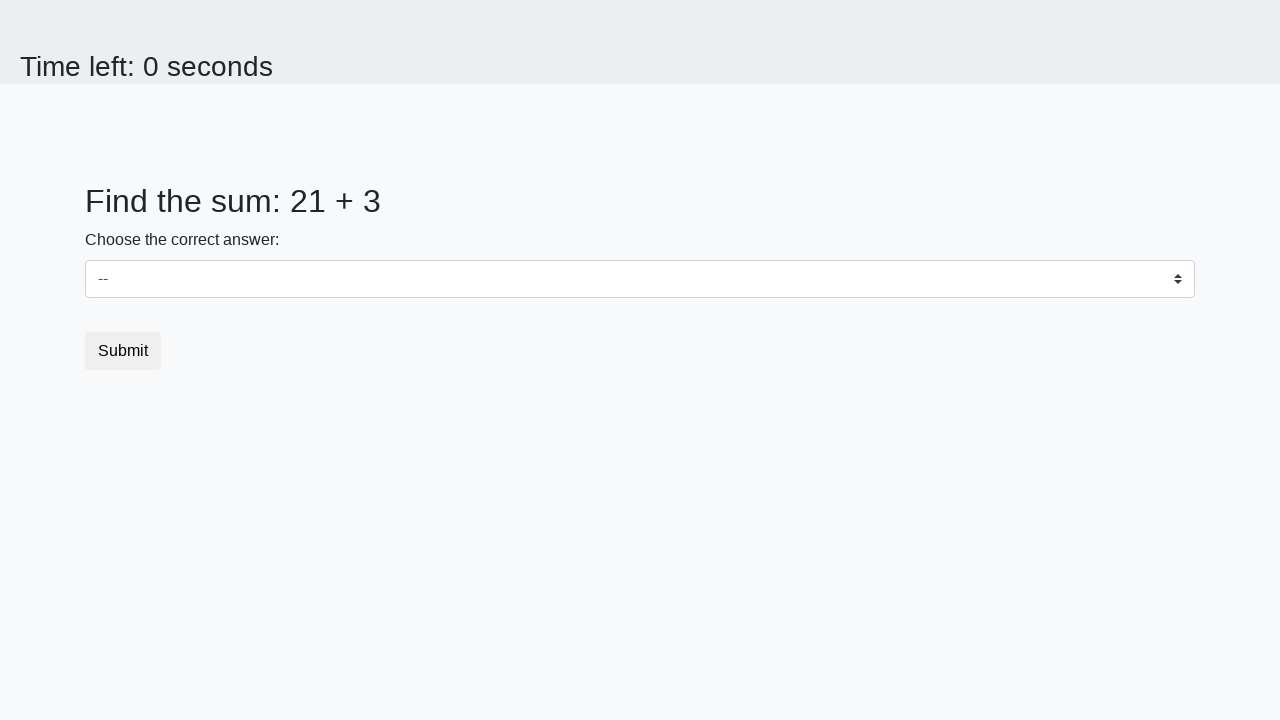

Read second number from the page
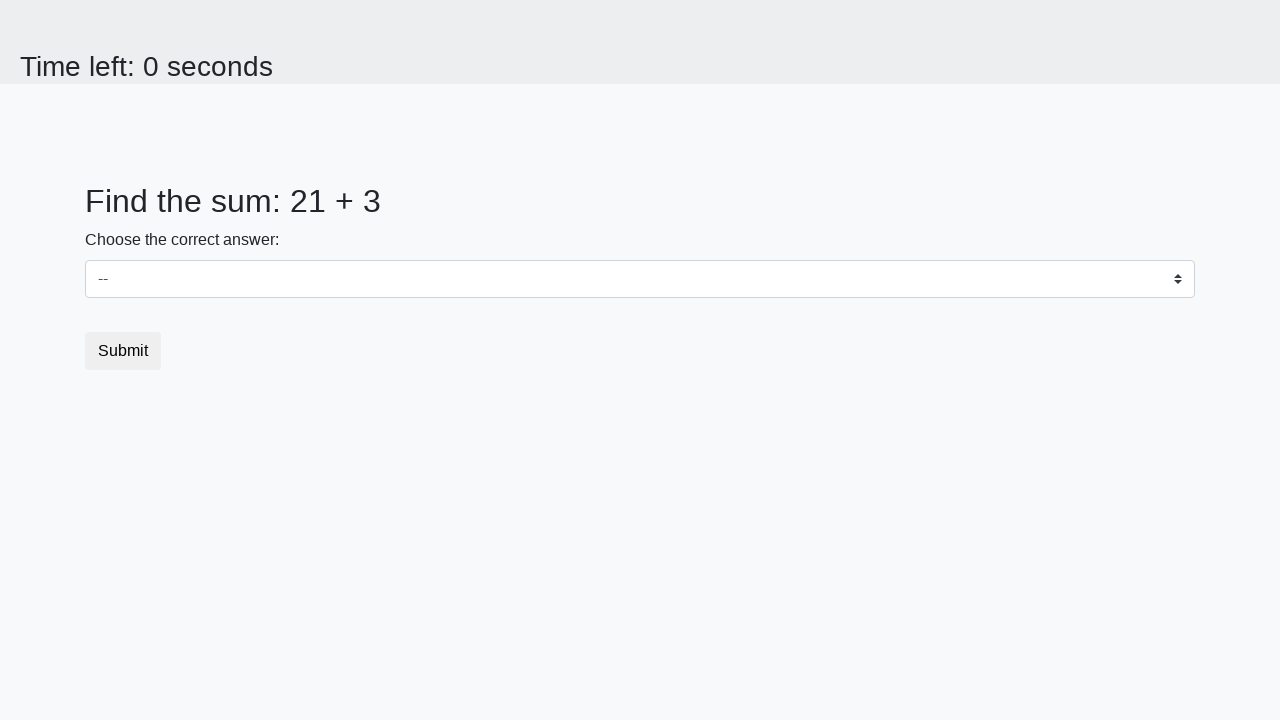

Calculated sum: 21 + 3 = 24
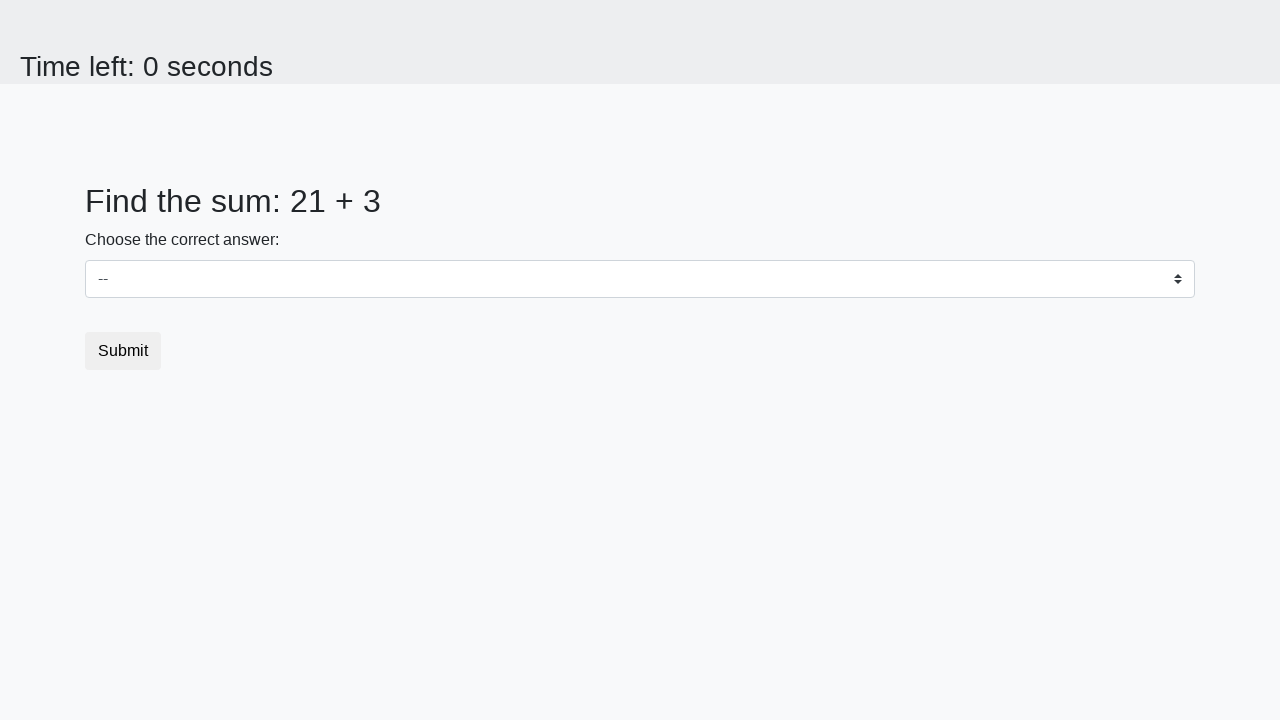

Selected 24 from the dropdown menu on #dropdown
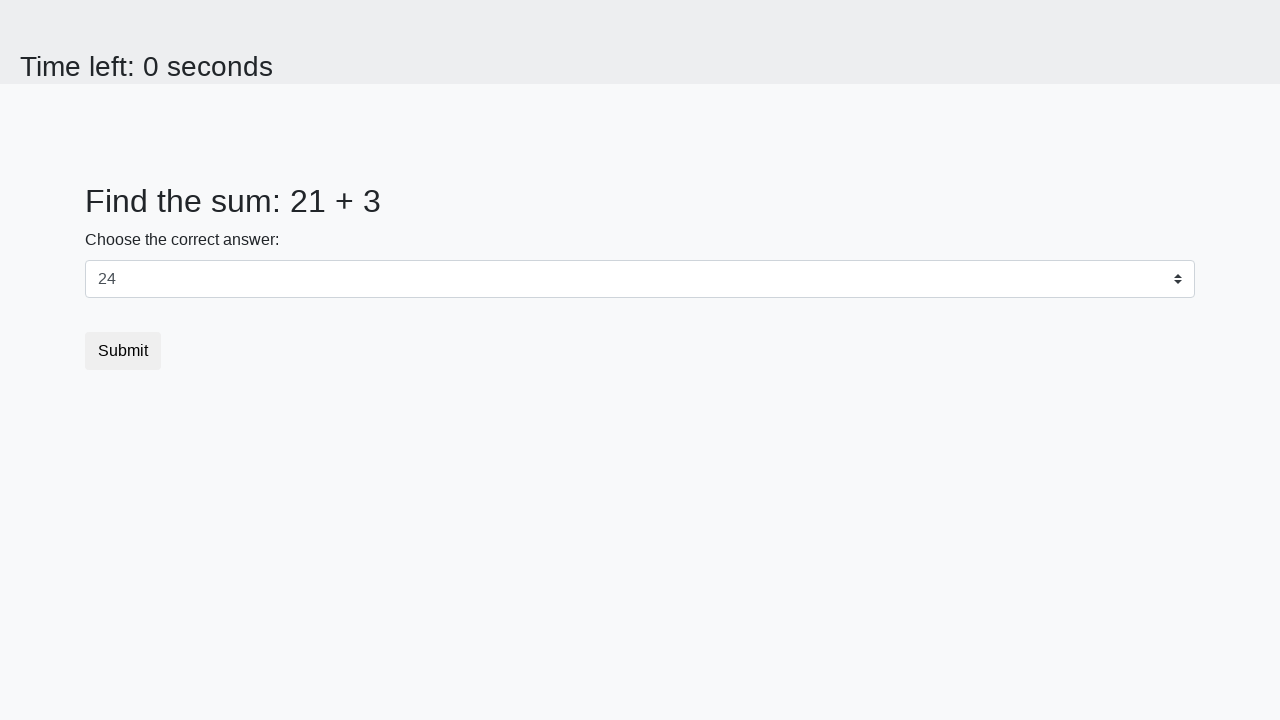

Clicked submit button to submit the form at (123, 351) on button[type='submit']
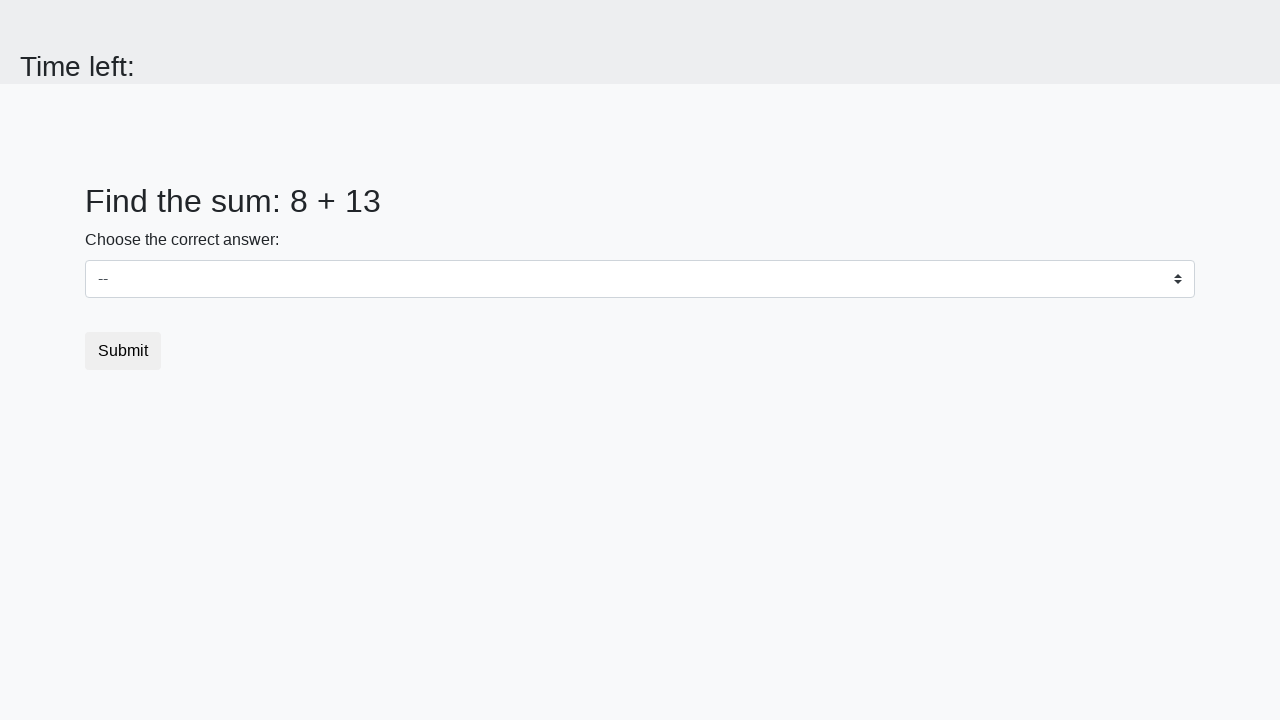

Waited 1 second for result page to load
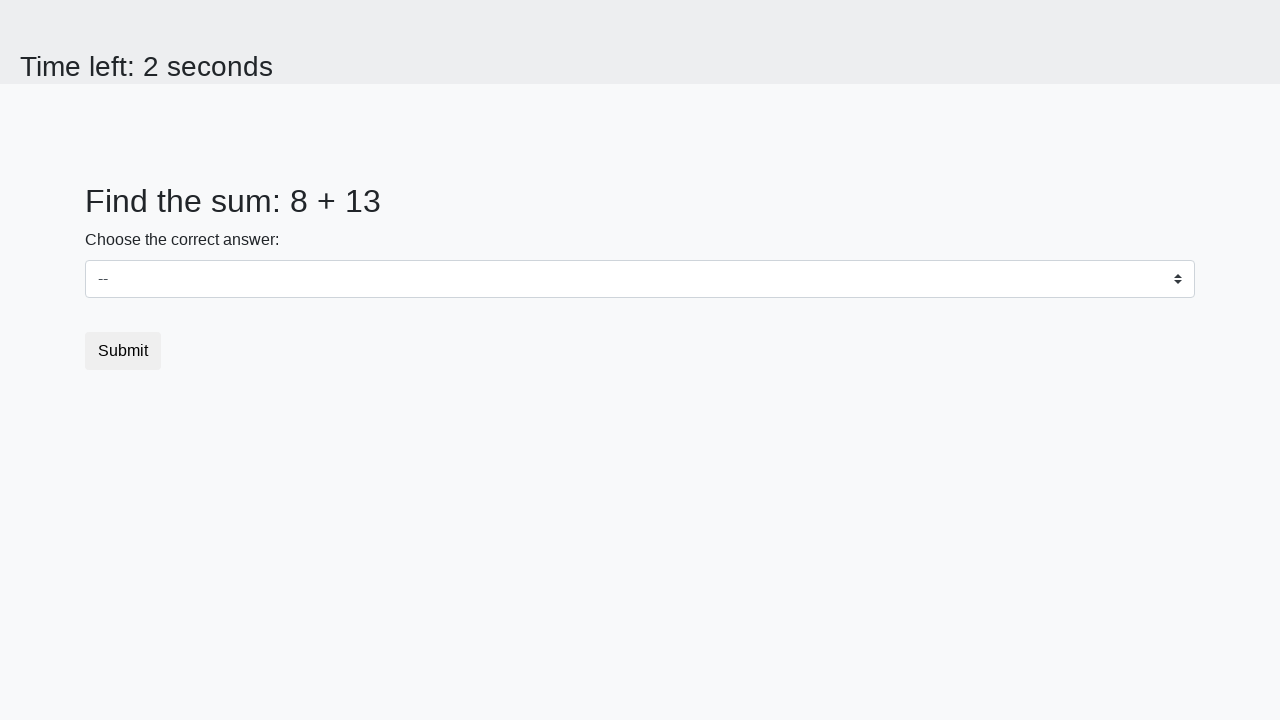

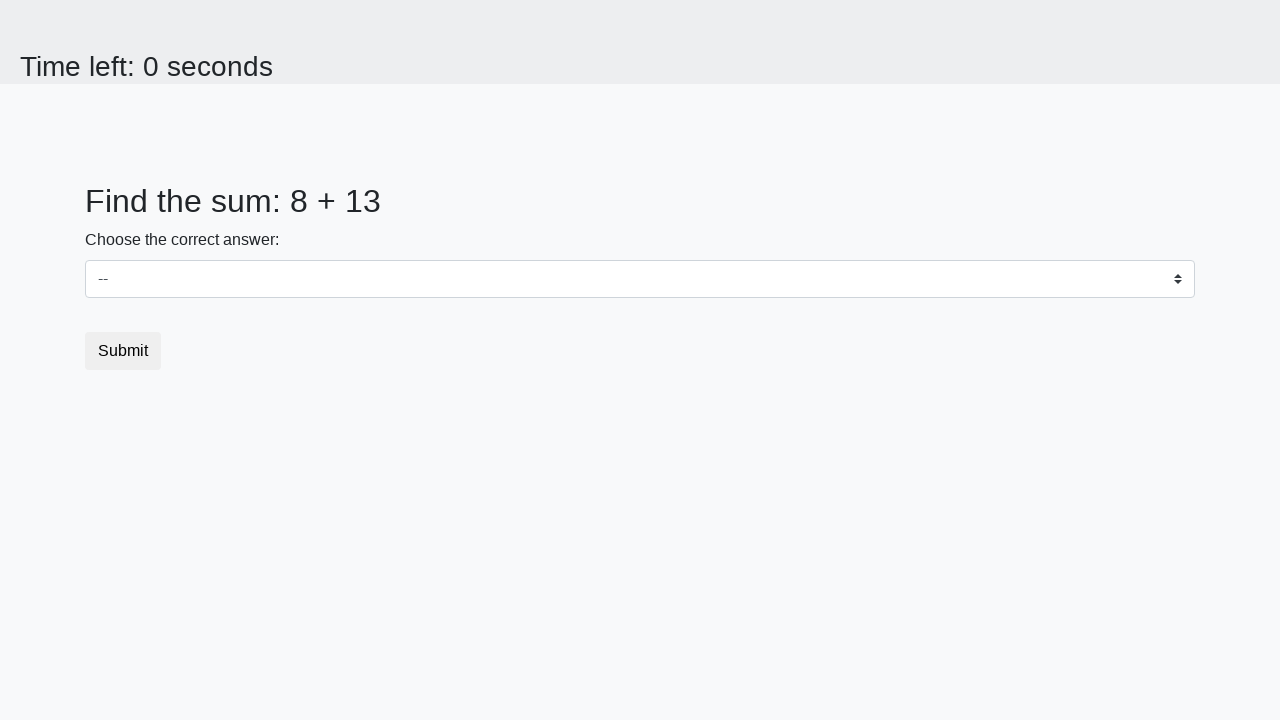